Tests handling of JavaScript prompt popups by clicking a button that triggers a prompt and accepting it with input text

Starting URL: https://www.selenium.dev/documentation/webdriver/interactions/alerts/

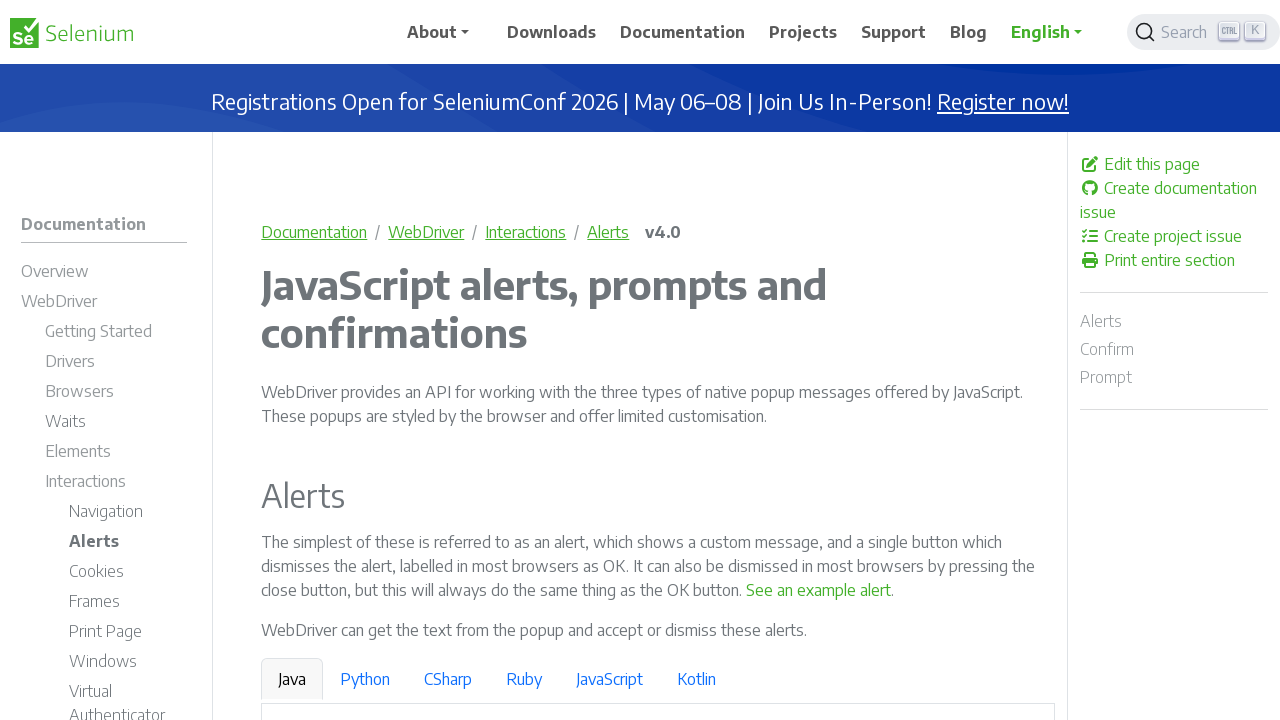

Set up dialog handler to accept prompt with 'playwright' input
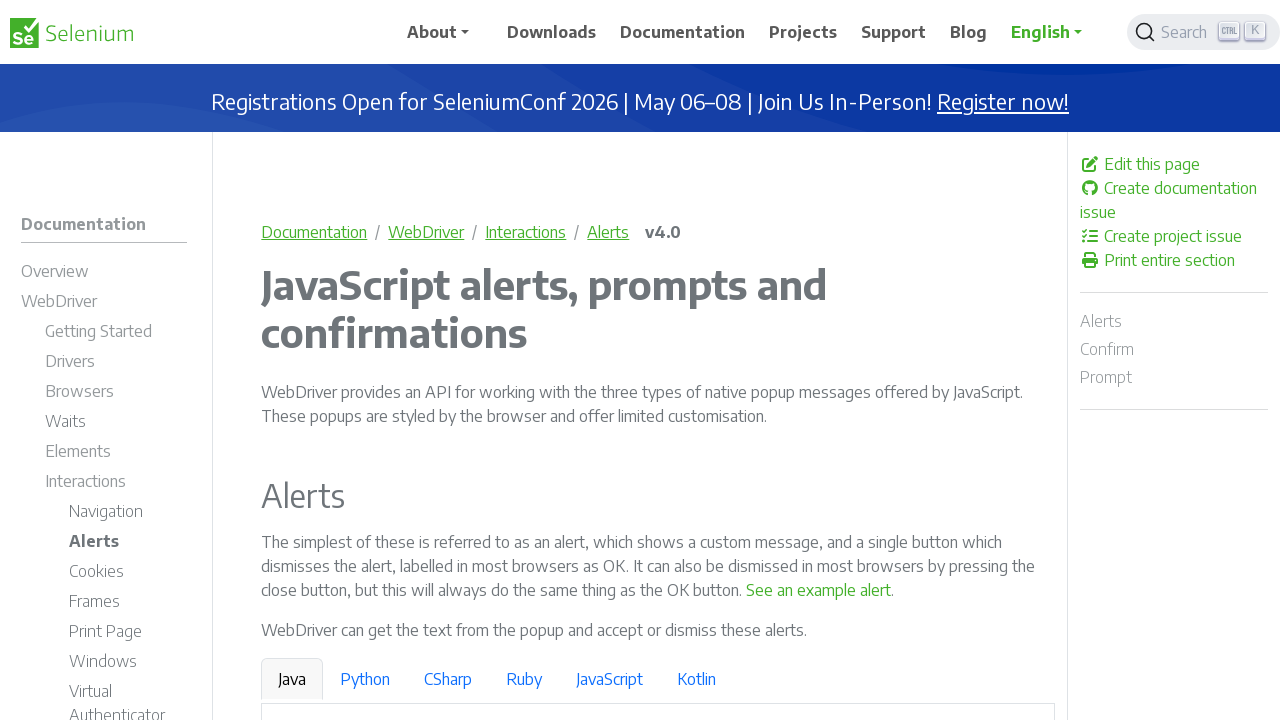

Clicked button to trigger JavaScript prompt popup at (627, 360) on internal:text="See a sample prompt"s
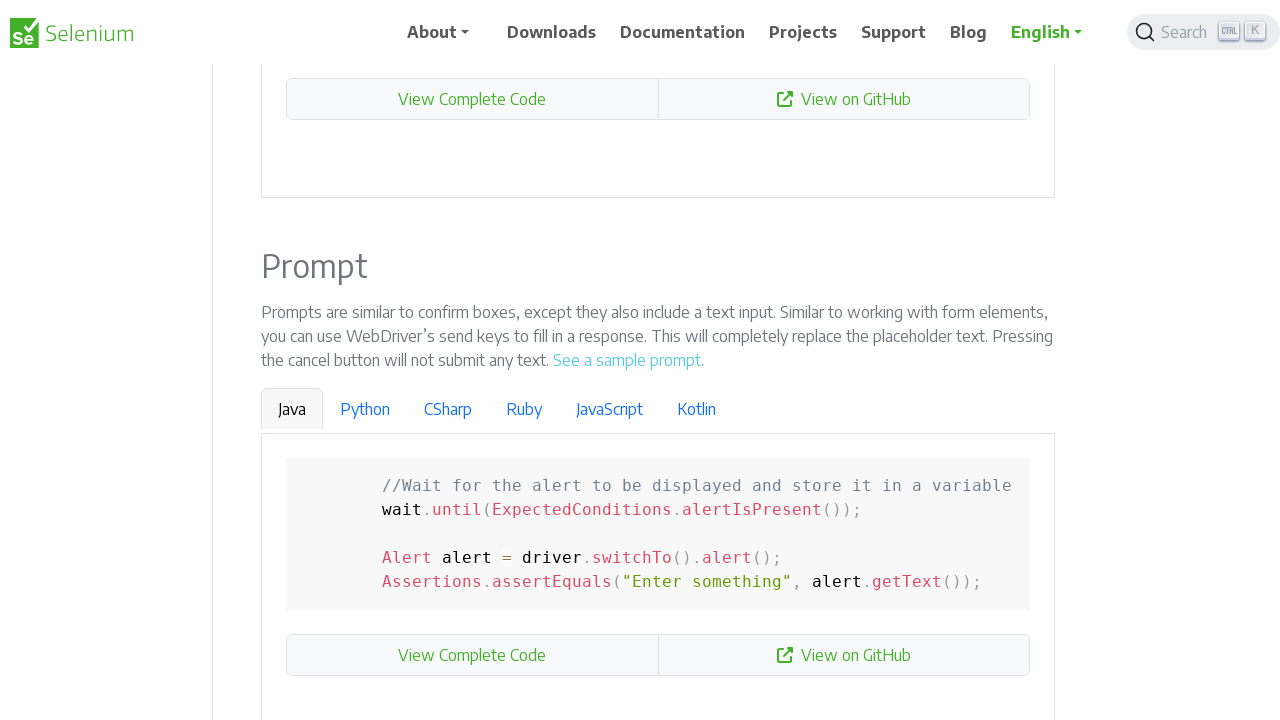

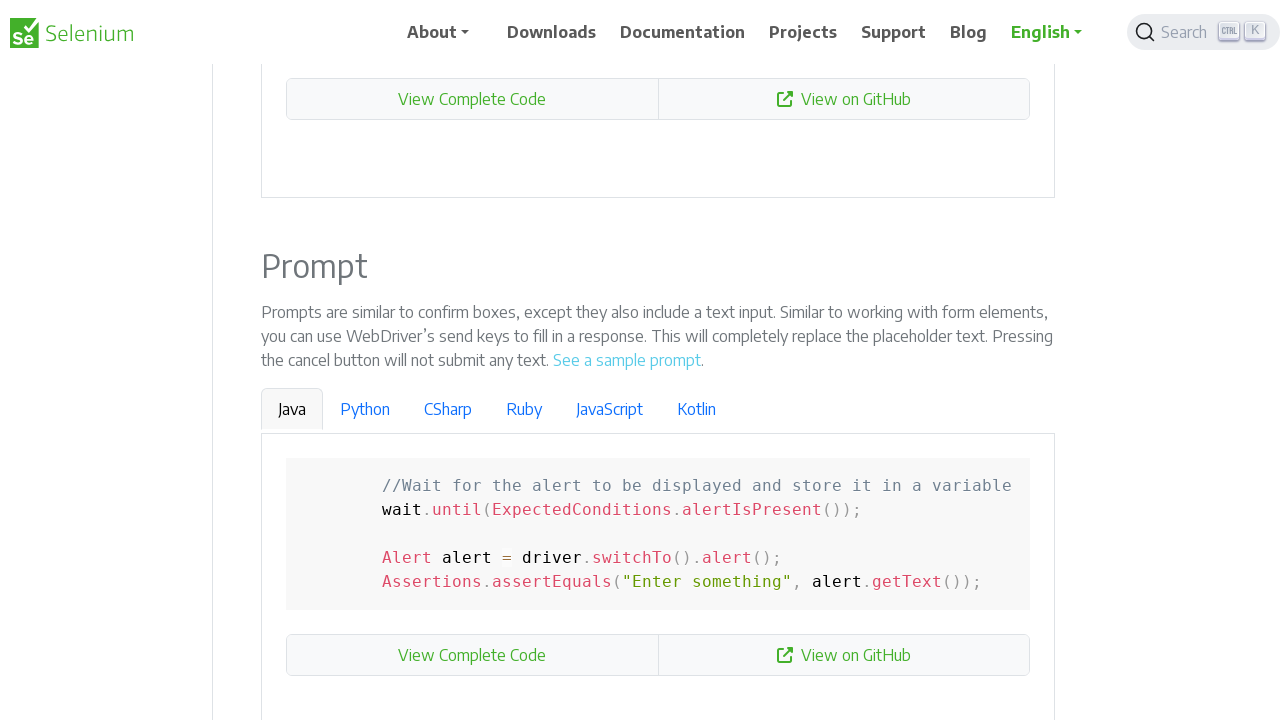